Tests the DemoQA text box form by verifying page title, checking form field labels and placeholders, filling in all fields (Full Name, Email, Current Address, Permanent Address), and submitting the form.

Starting URL: https://demoqa.com/text-box

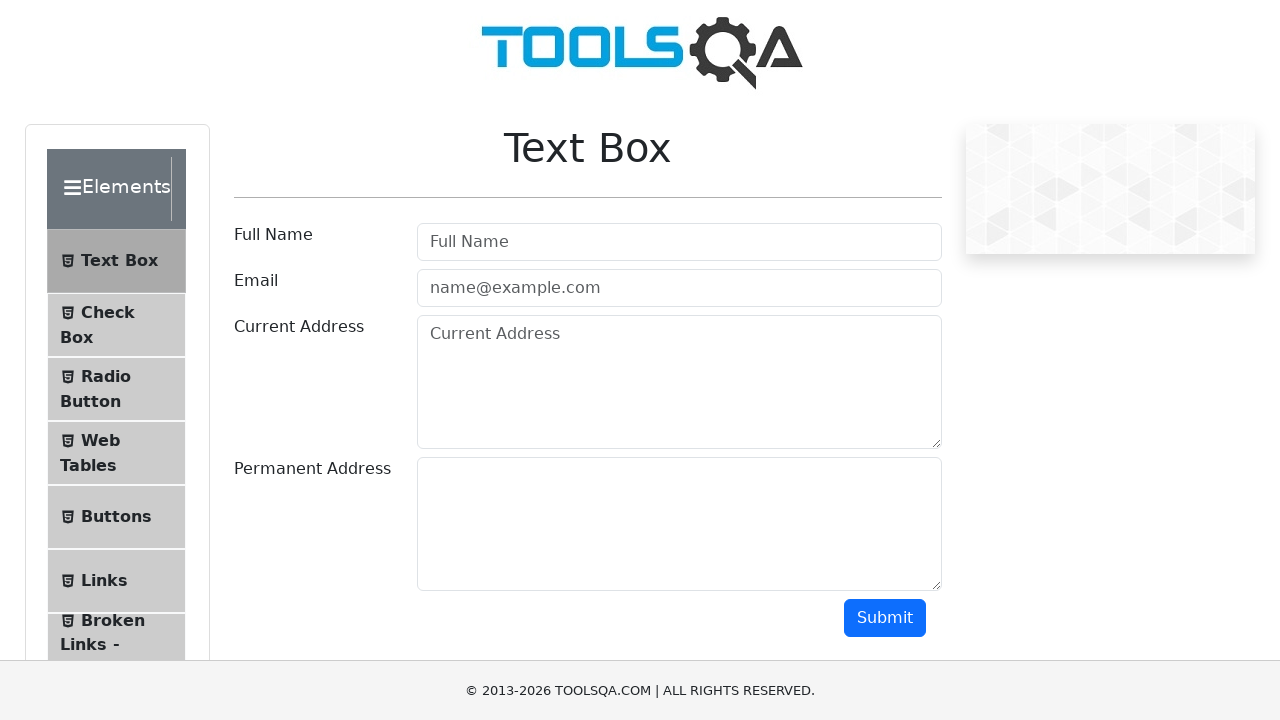

Waited for page heading 'Text Box' to load
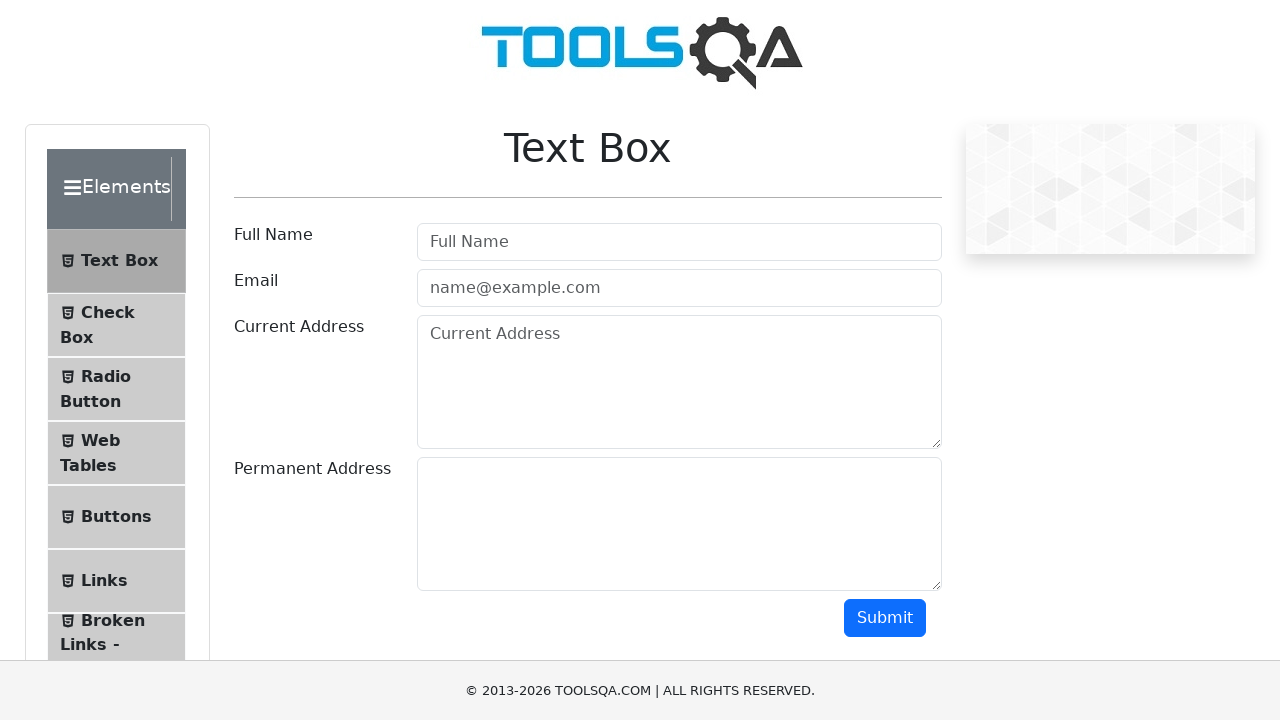

Verified page title contains 'Text Box'
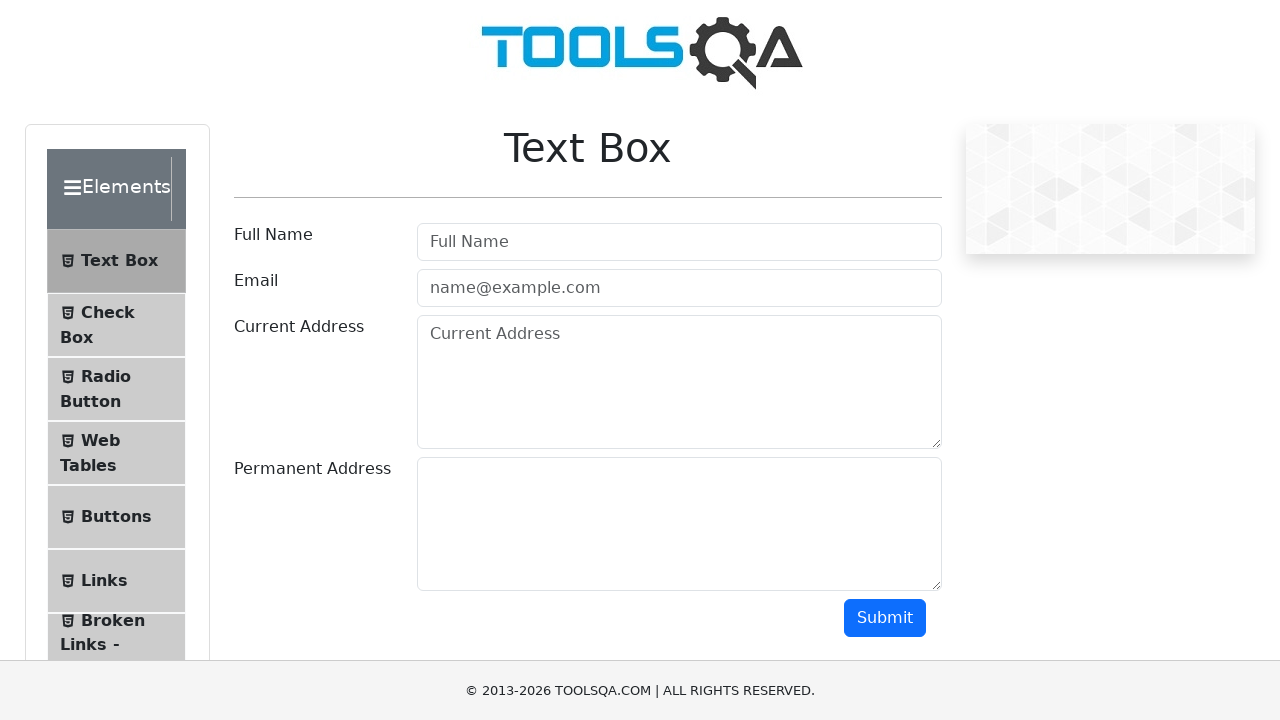

Waited for form field 'userName' to be visible
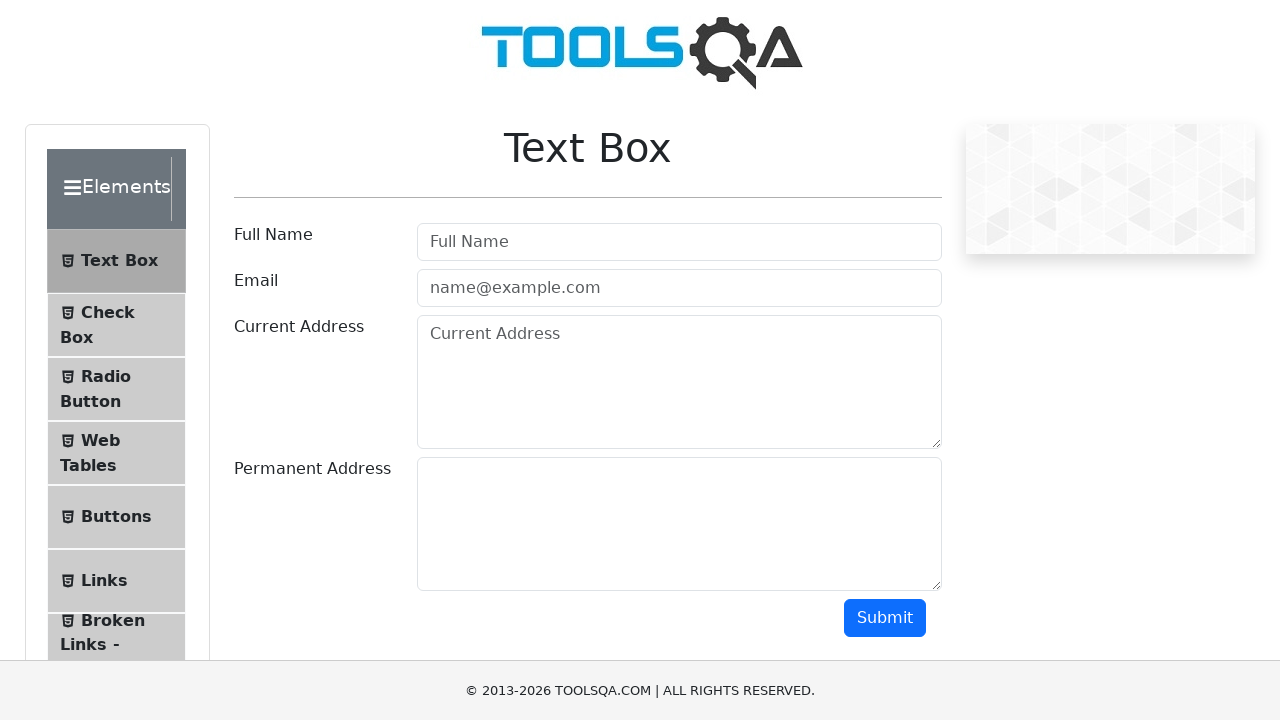

Filled 'userName' field with 'Name Surname User 1' on #userName
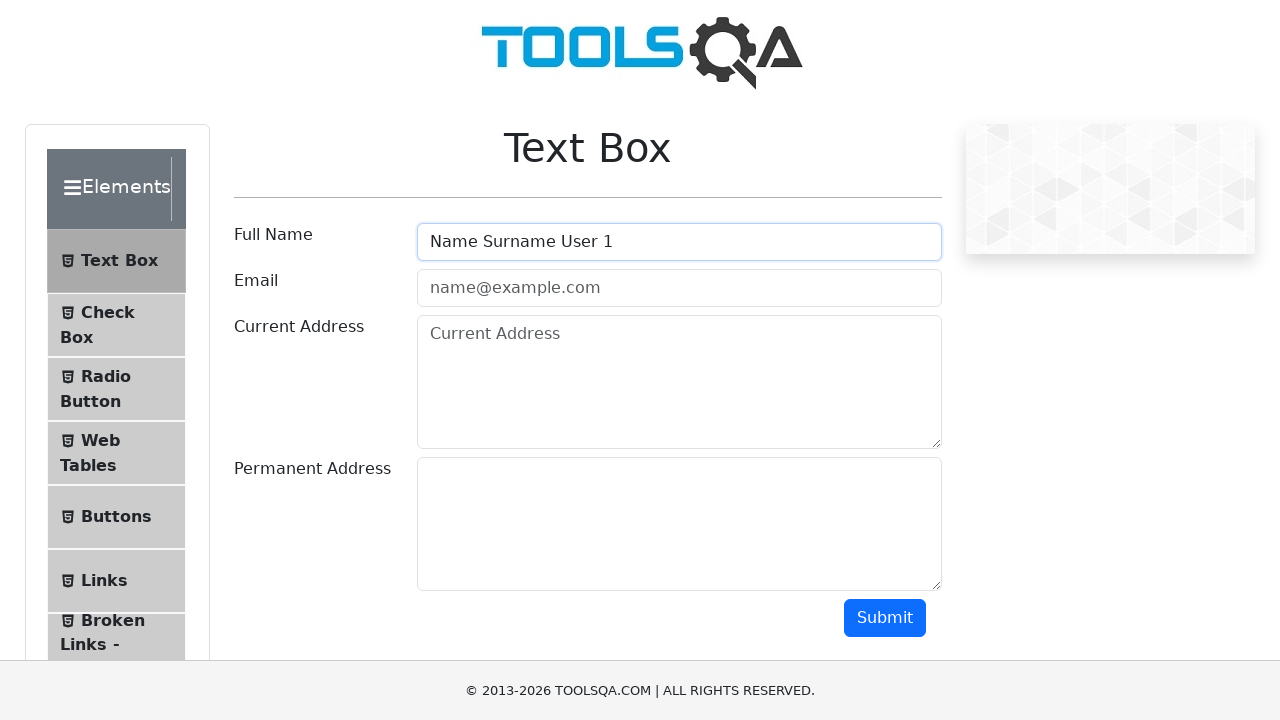

Waited for form field 'userEmail' to be visible
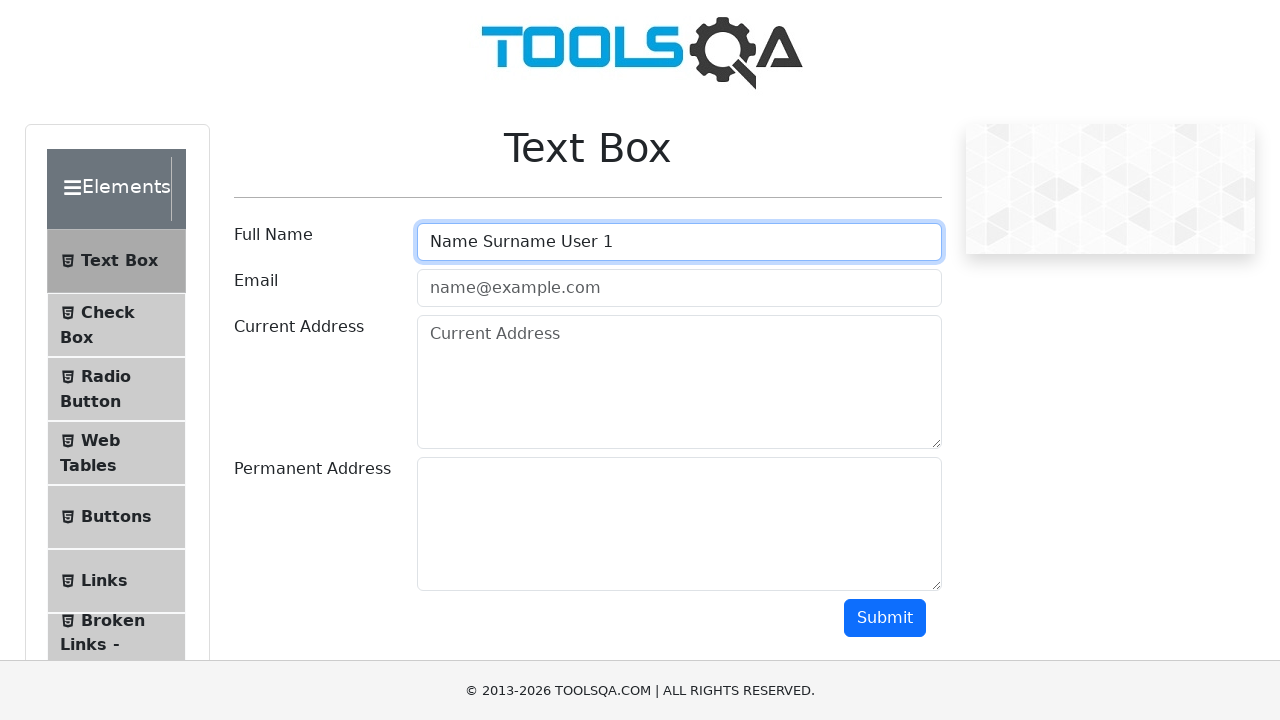

Filled 'userEmail' field with 'name.surname@google.com' on #userEmail
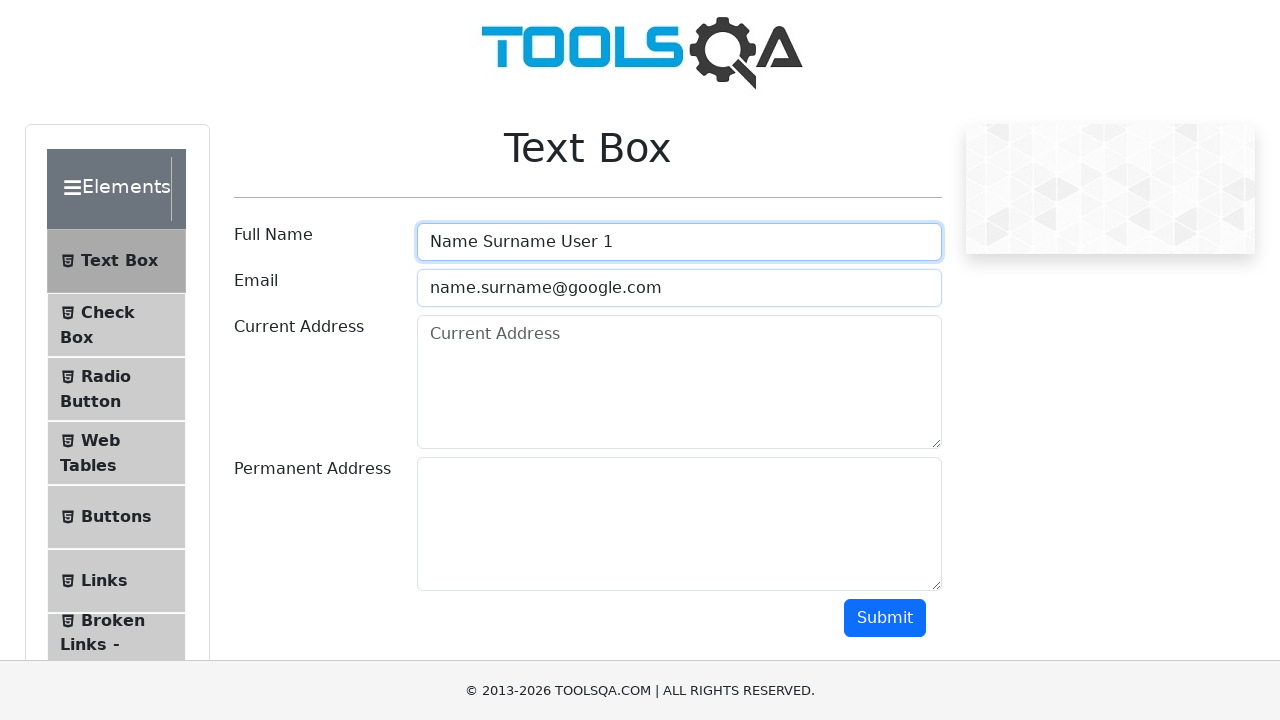

Waited for form field 'currentAddress' to be visible
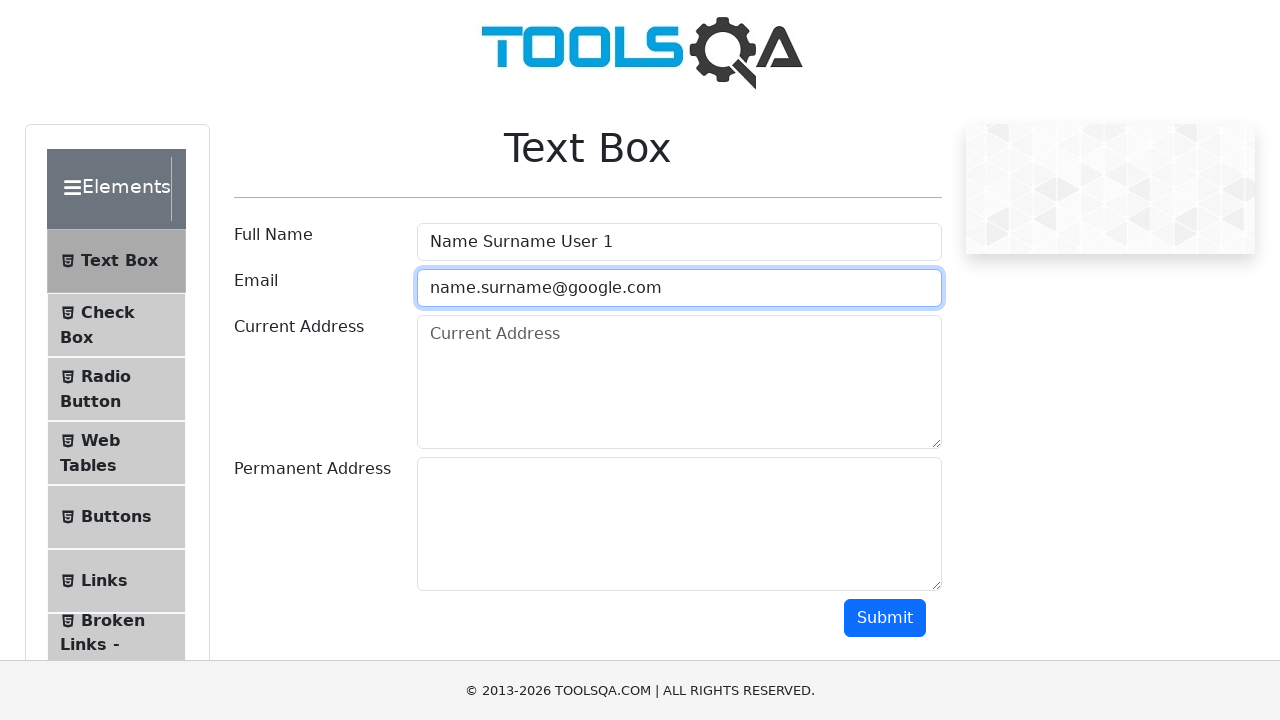

Filled 'currentAddress' field with 'Via delle Vie 12' on #currentAddress
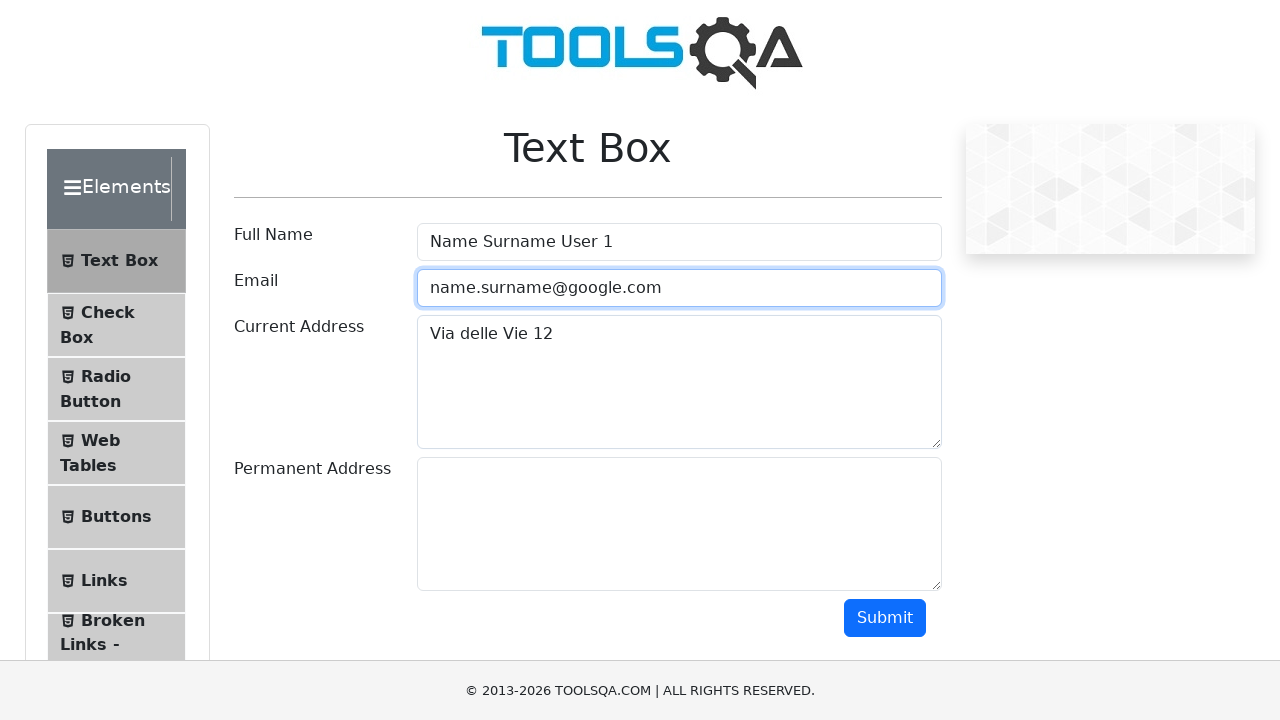

Waited for form field 'permanentAddress' to be visible
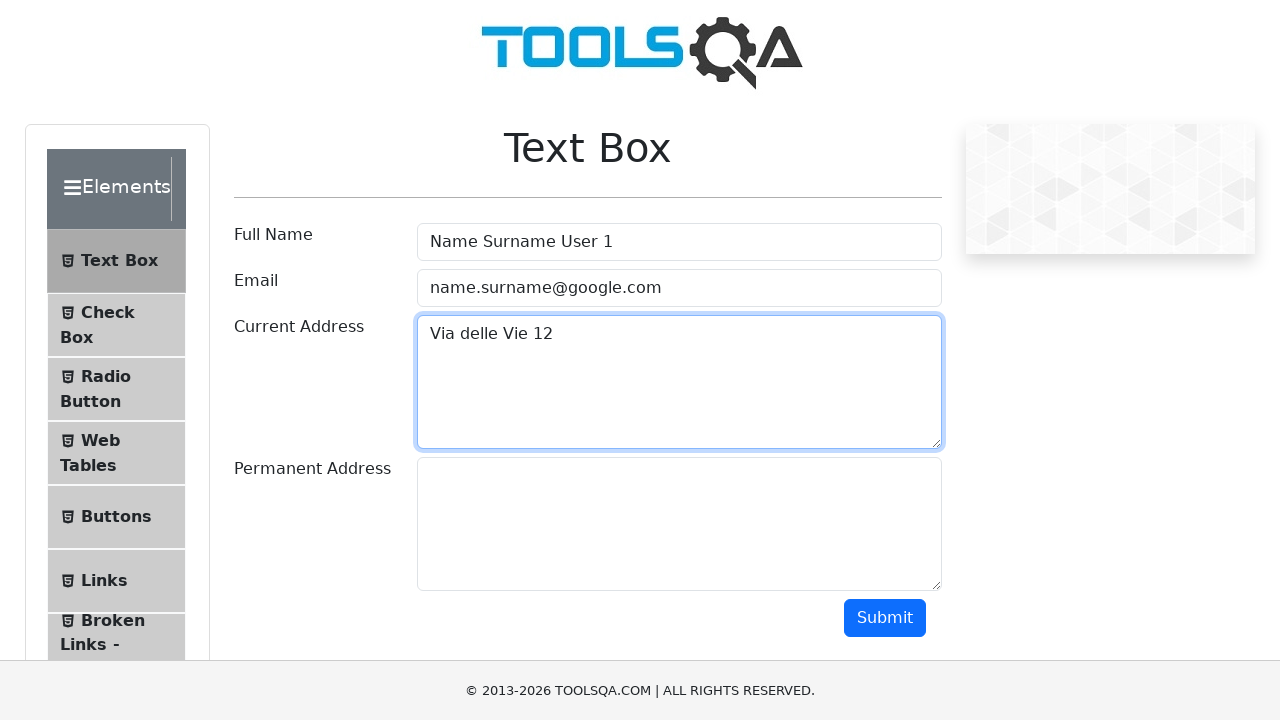

Filled 'permanentAddress' field with 'Via delle Vie 12' on #permanentAddress
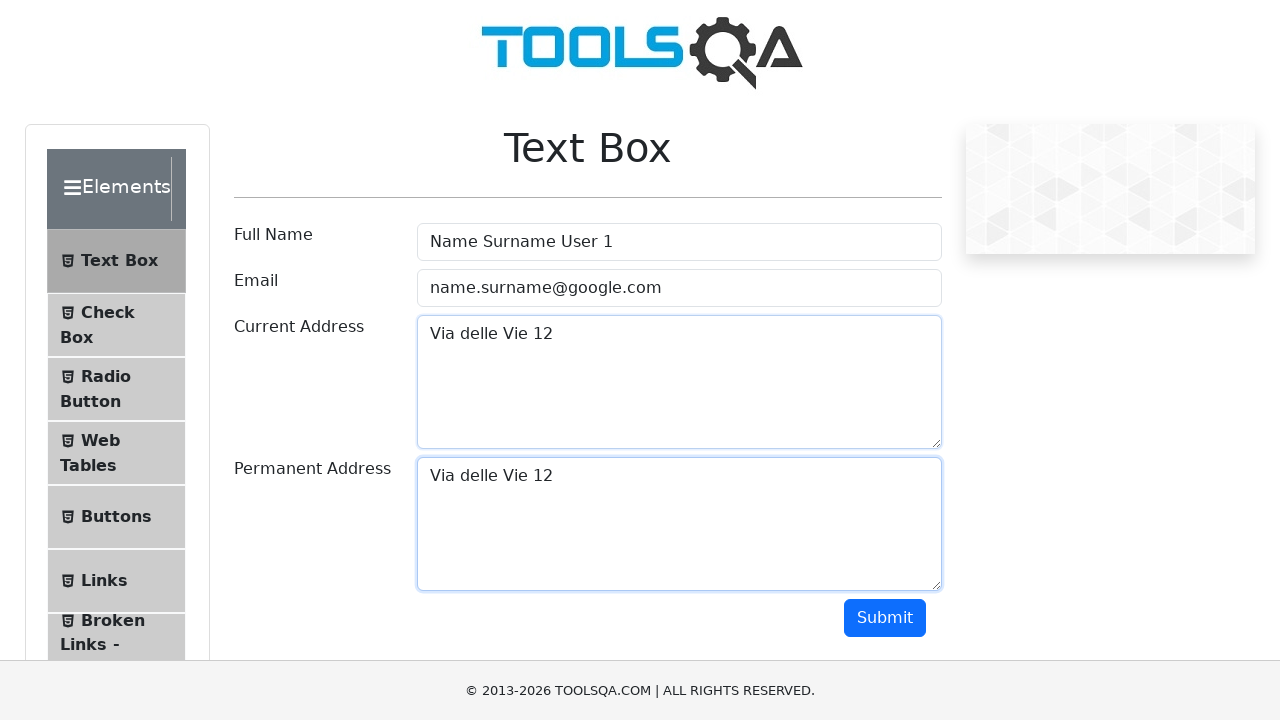

Waited for submit button to be visible
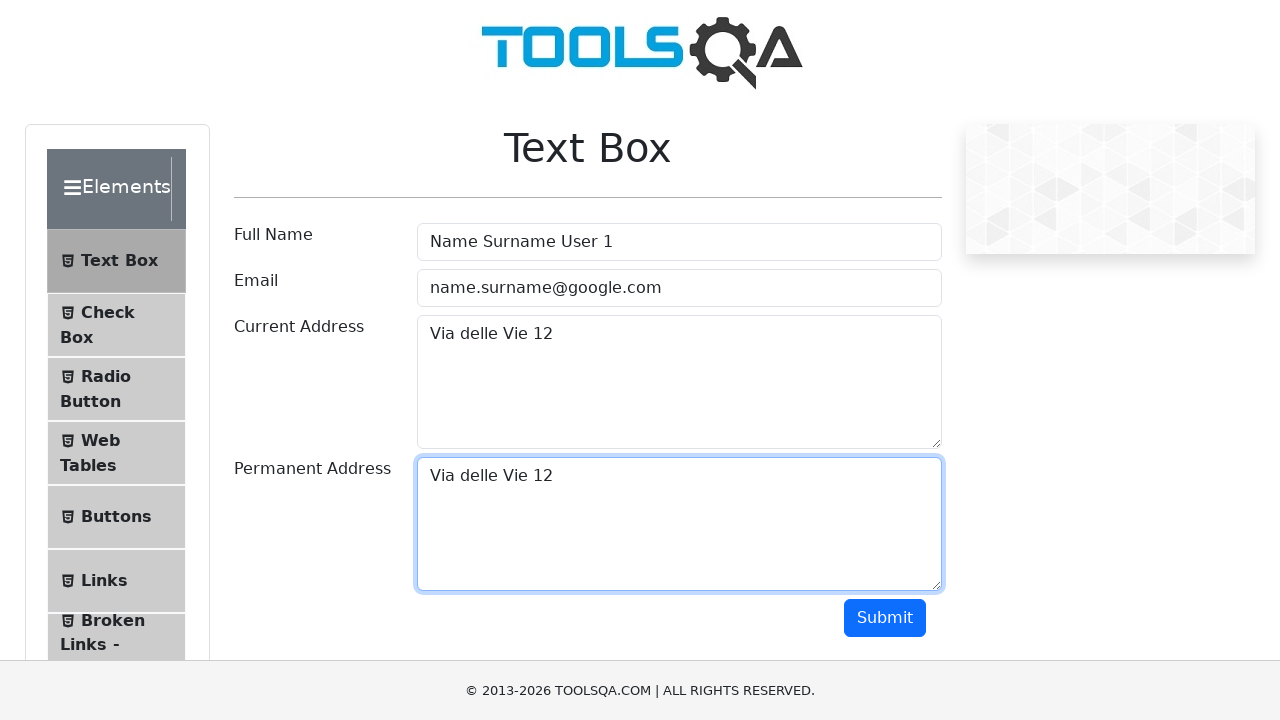

Clicked the submit button at (885, 618) on #submit
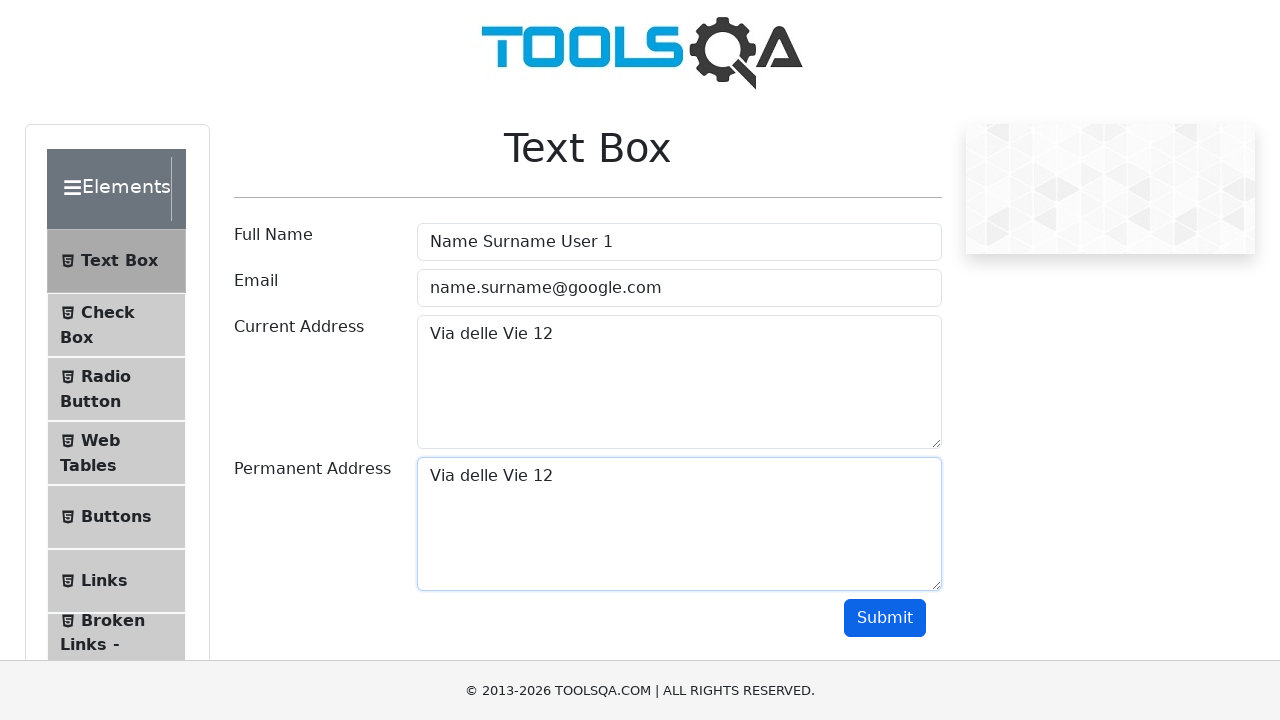

Waited for form output/confirmation to appear after submission
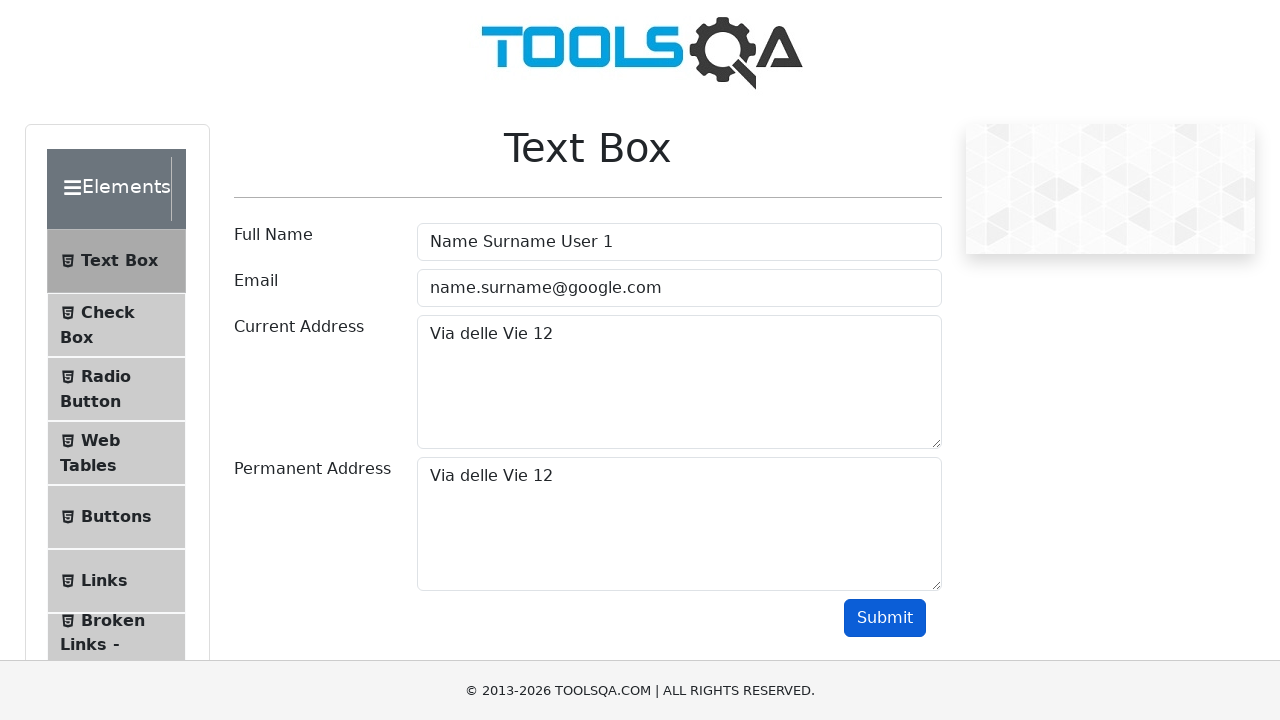

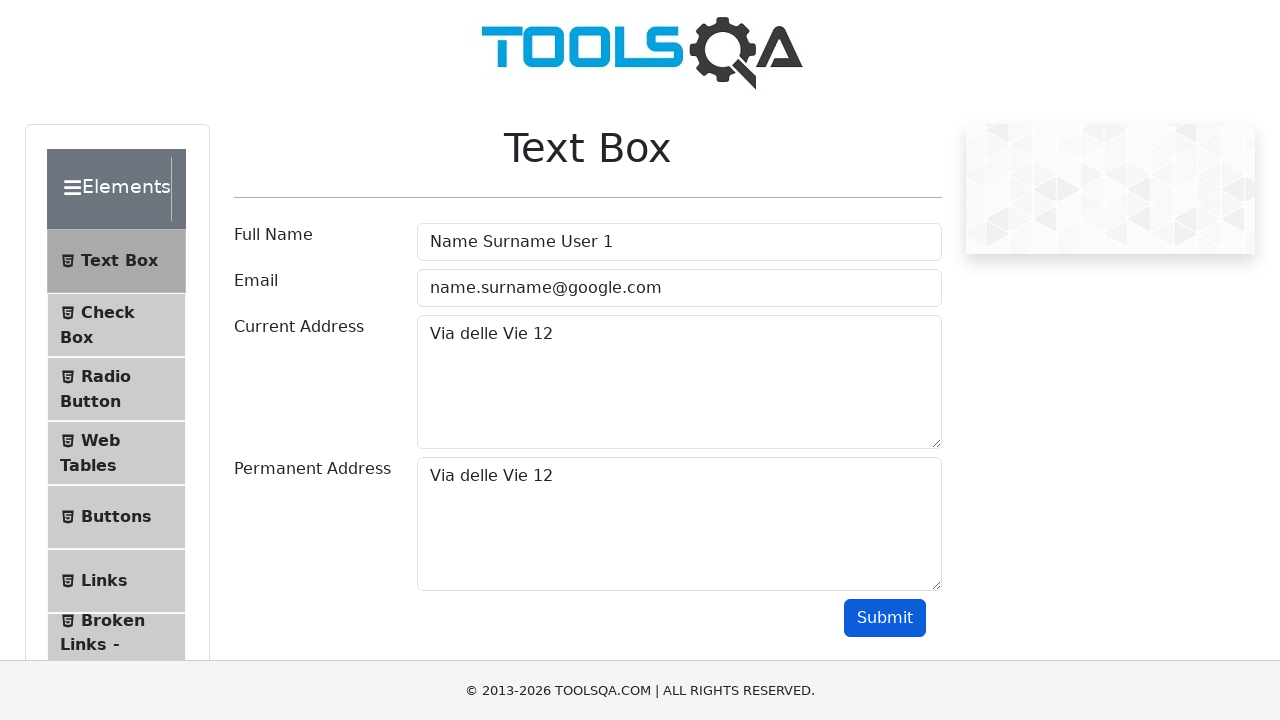